Tests keyboard actions including filling text, typing, selecting all with Ctrl+A, copying with Ctrl+C, tabbing to the next field, and pasting with Ctrl+V on a text comparison tool.

Starting URL: https://gotranscript.com/text-compare

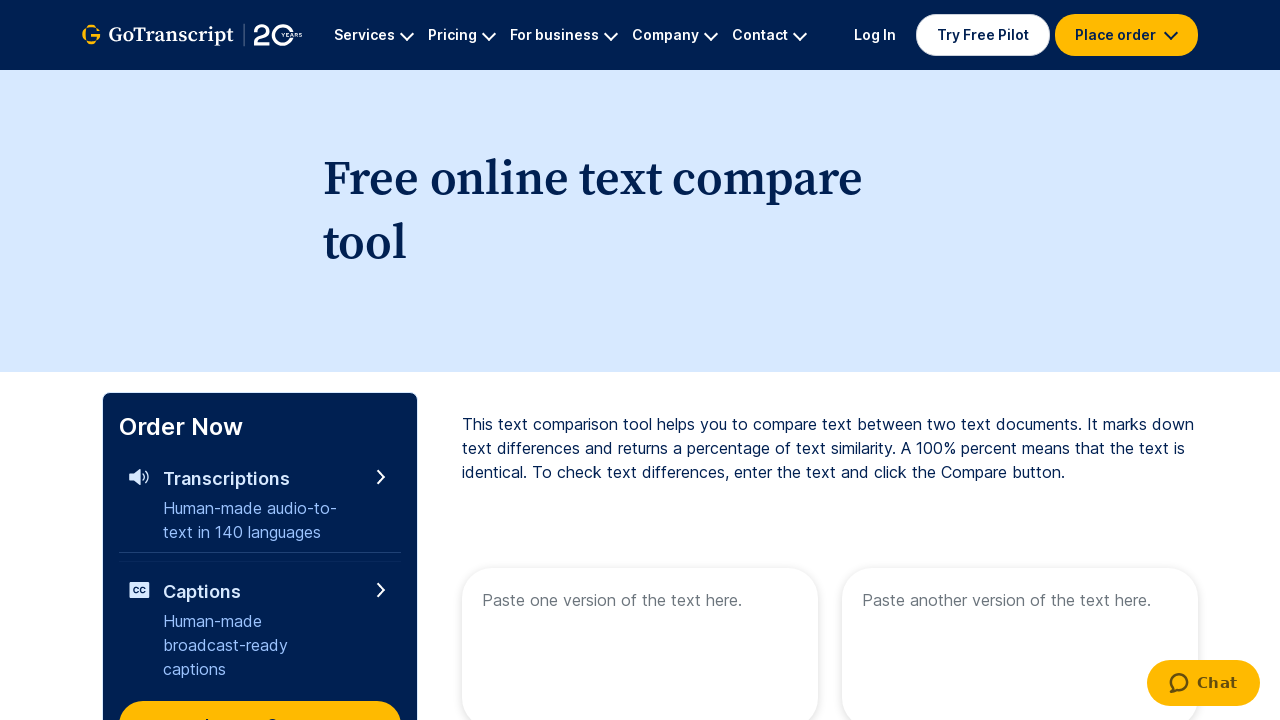

Filled first textarea with 'Welcome to Gotranscript. ' on //textarea[@placeholder="Paste one version of the text here."]
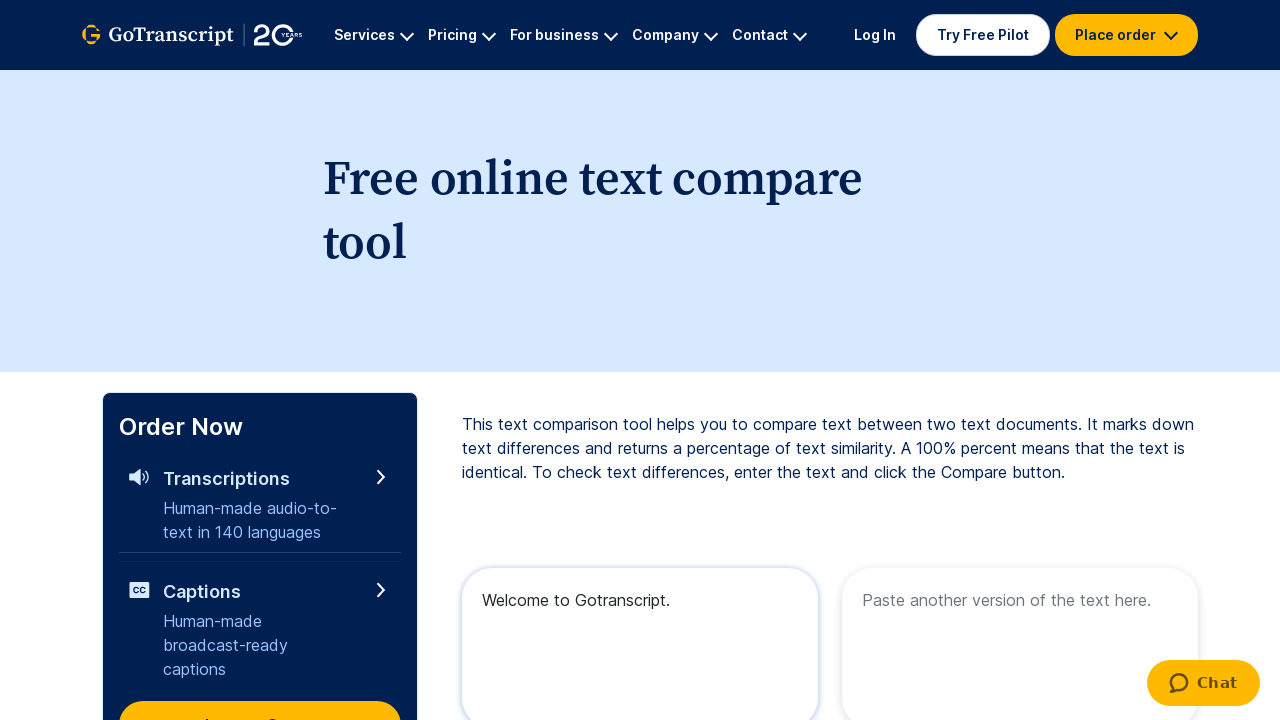

Typed 'Welcome to India' into first textarea on //textarea[@placeholder="Paste one version of the text here."]
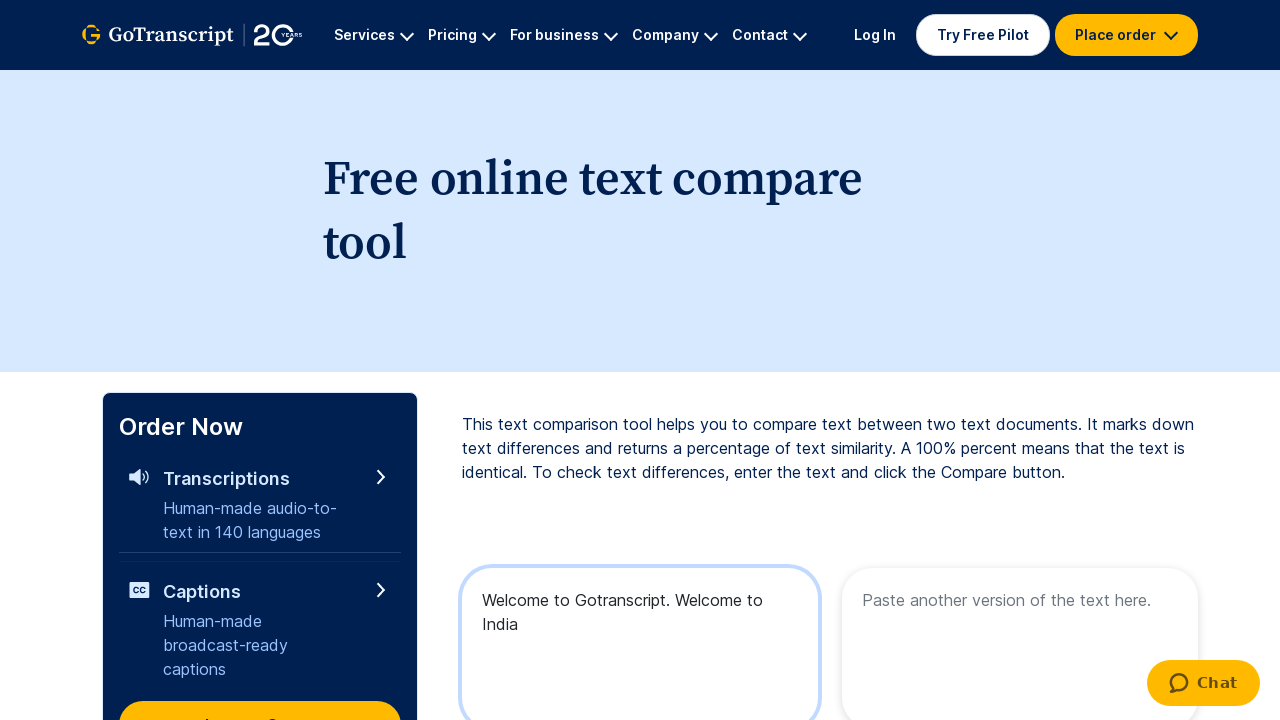

Pressed Ctrl+A to select all text
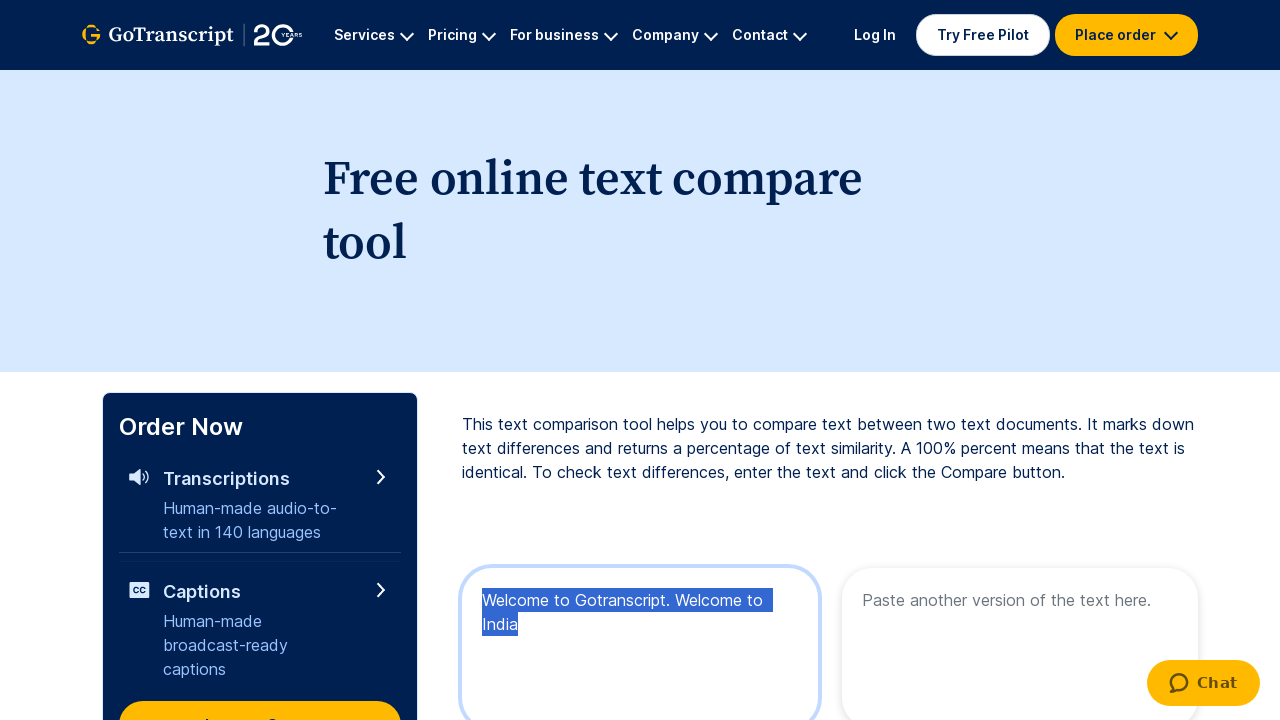

Pressed Ctrl+C to copy selected text
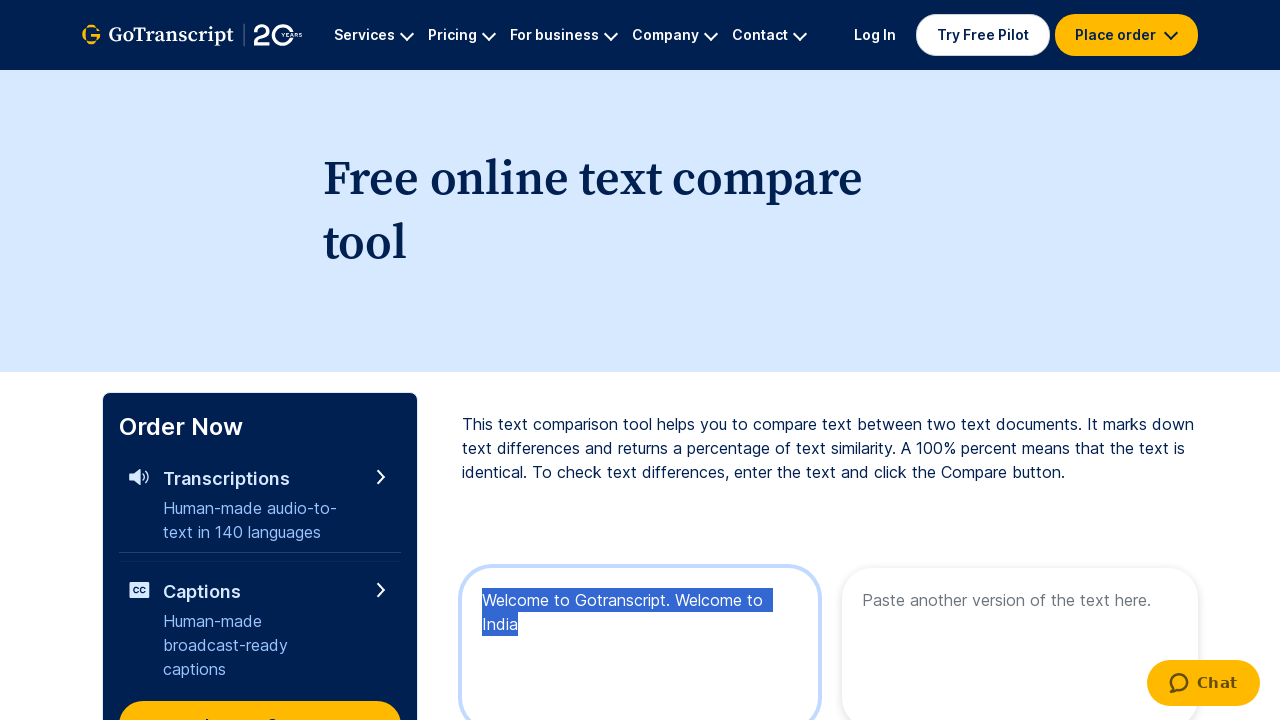

Pressed Tab to move to the next textarea
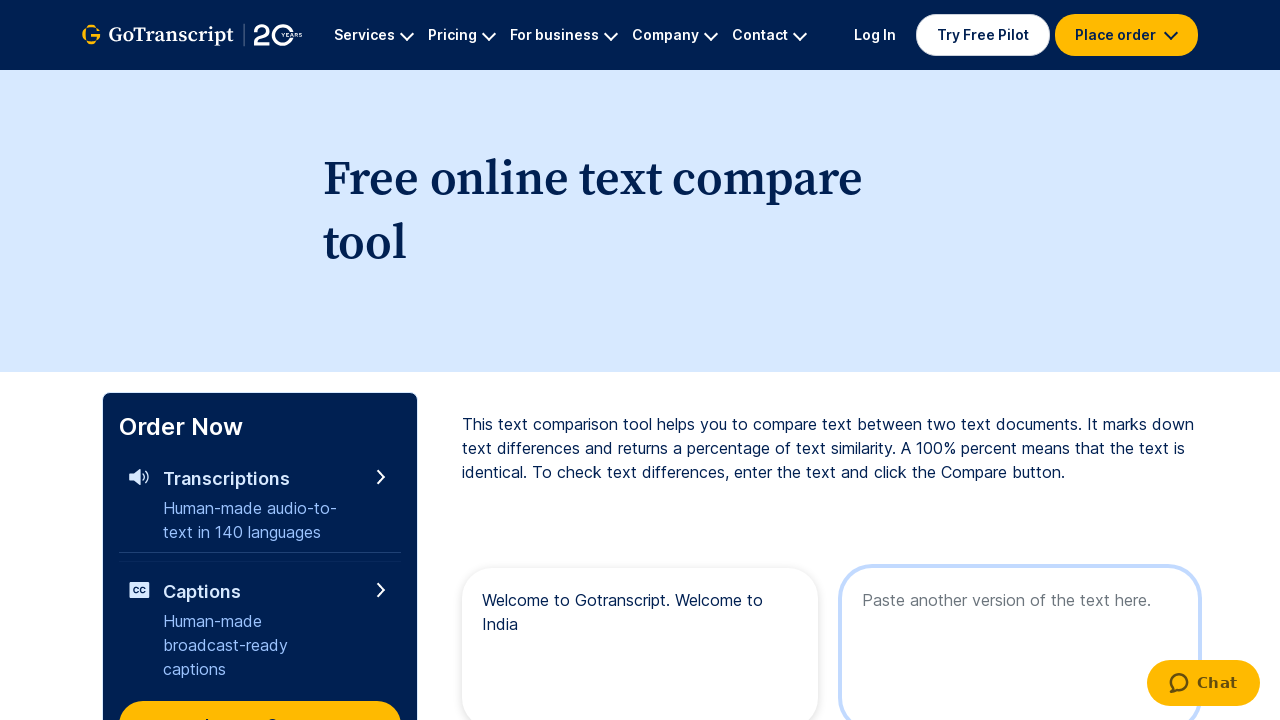

Pressed Ctrl+V to paste copied text
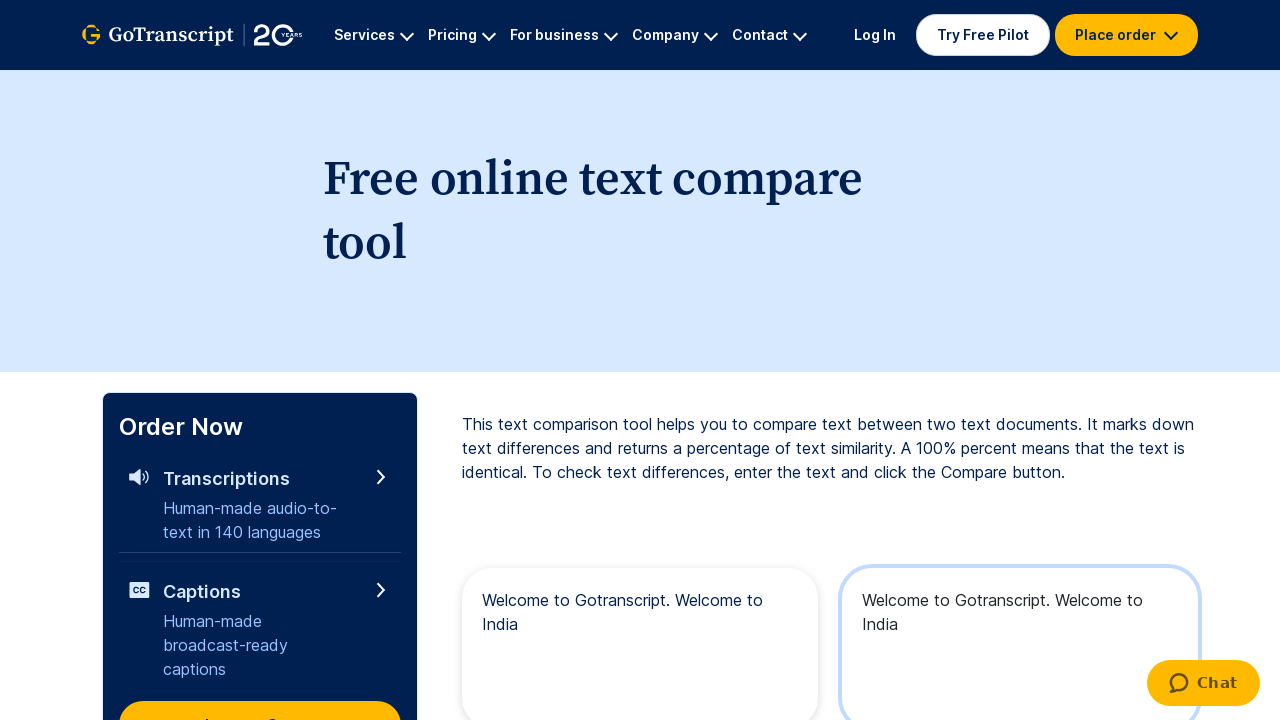

Waited 1000ms for paste action to complete
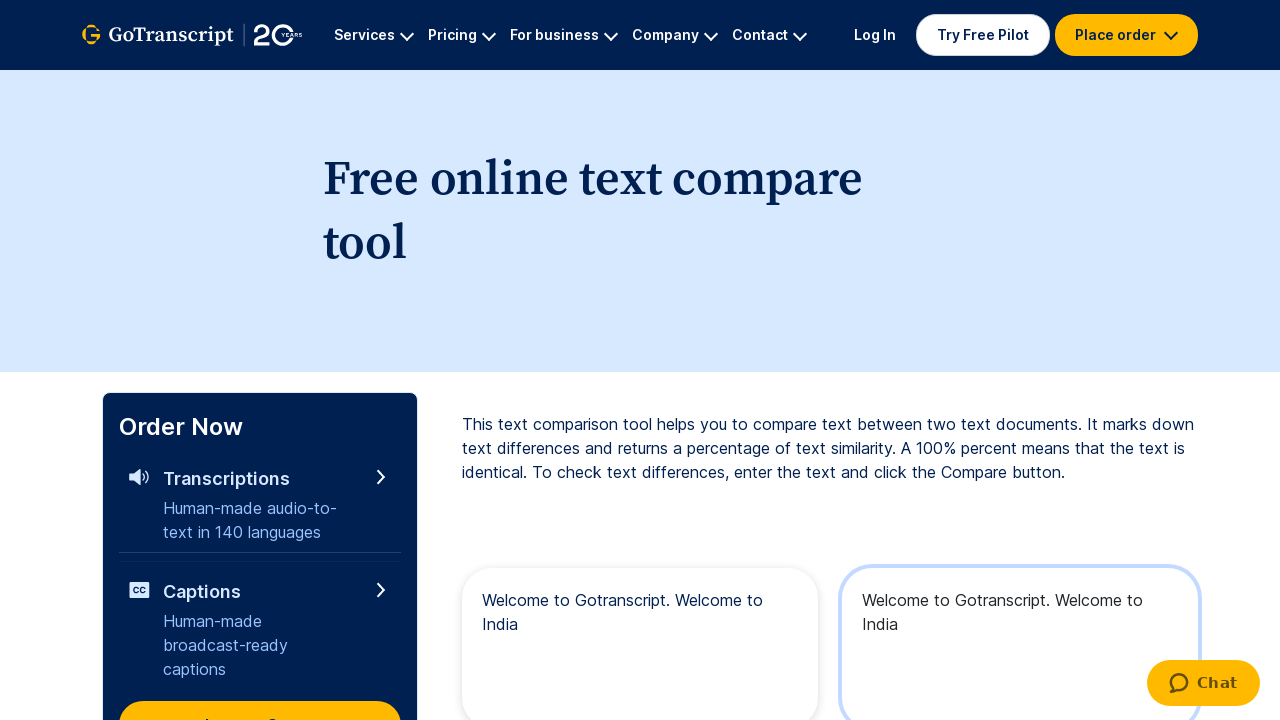

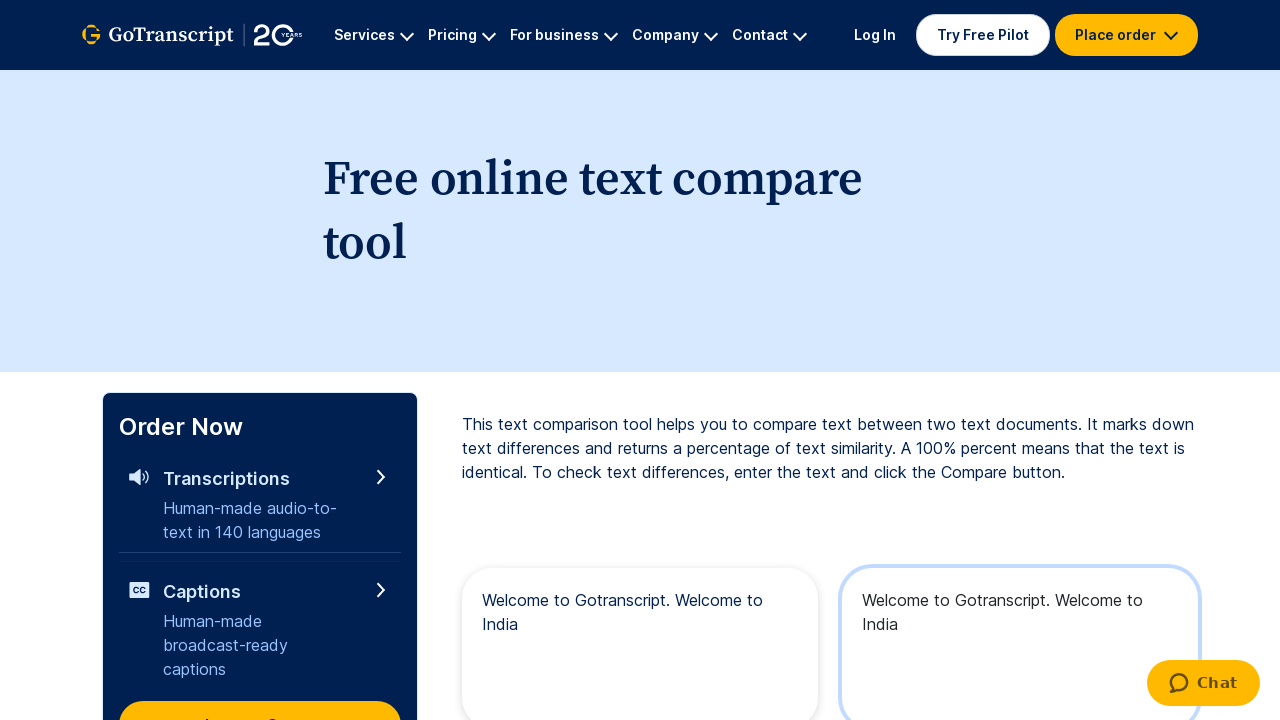